Tests navigation through the Shifting Content section by clicking on the Shifting Content link and then selecting Example 1: Menu Element, verifying that menu items are present

Starting URL: https://the-internet.herokuapp.com/

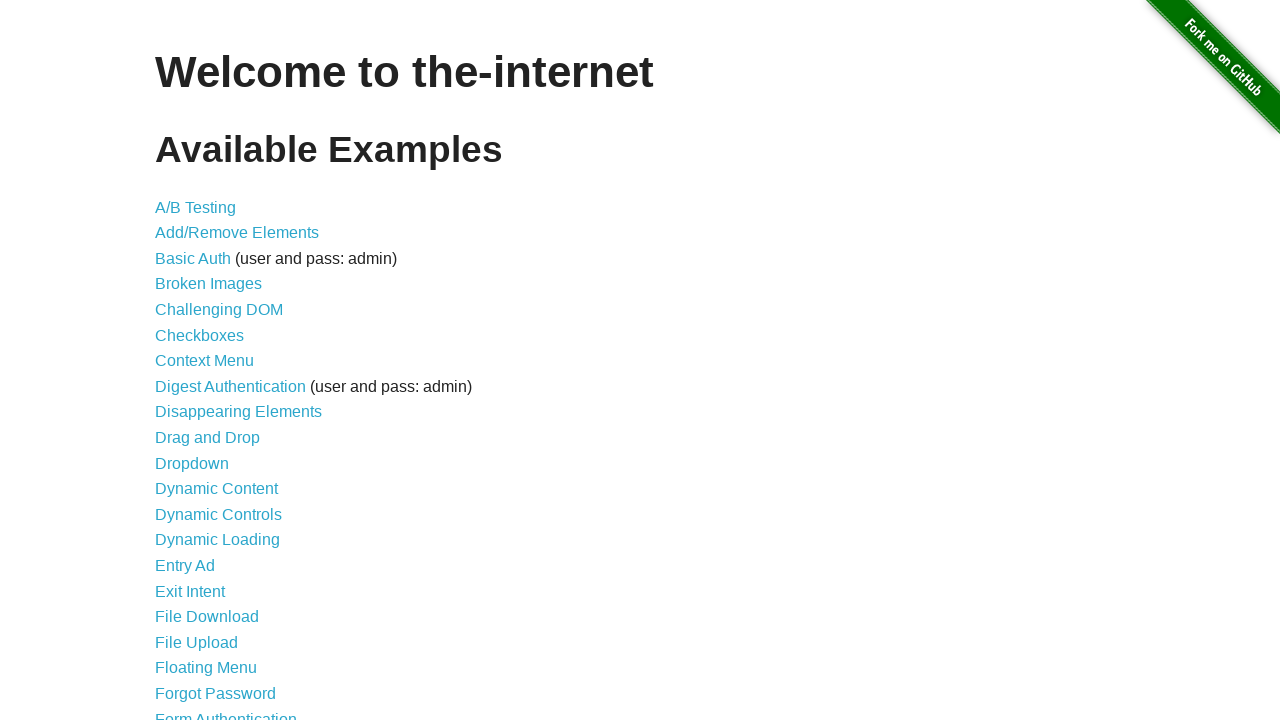

Clicked on Shifting Content link at (212, 523) on a:text('Shifting Content')
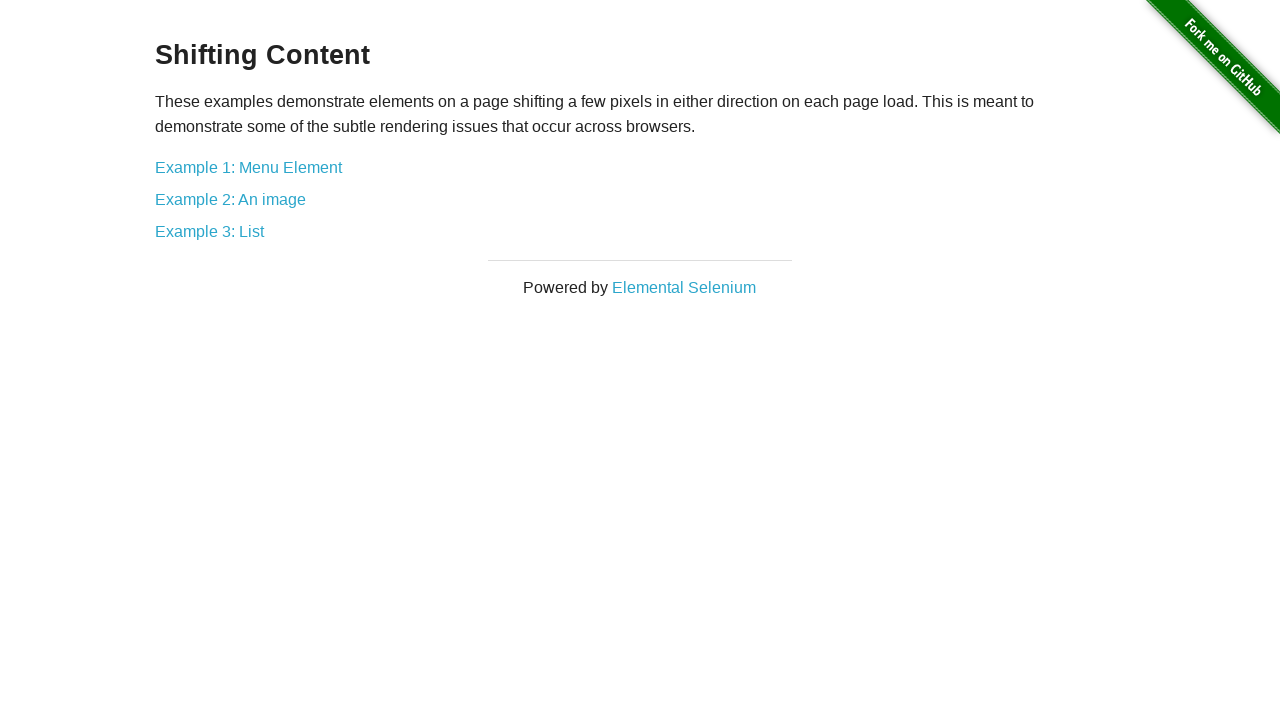

Clicked on Example 1: Menu Element link at (248, 167) on a:text('Example 1: Menu Element')
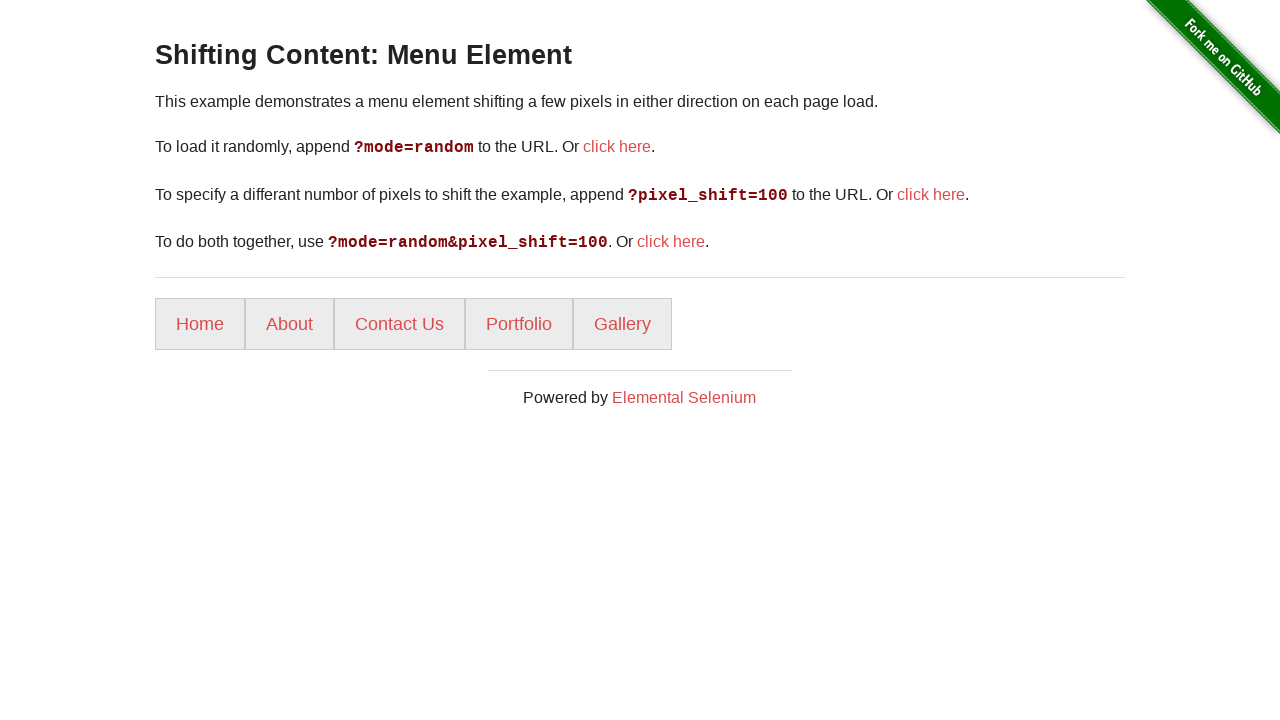

Menu items loaded successfully
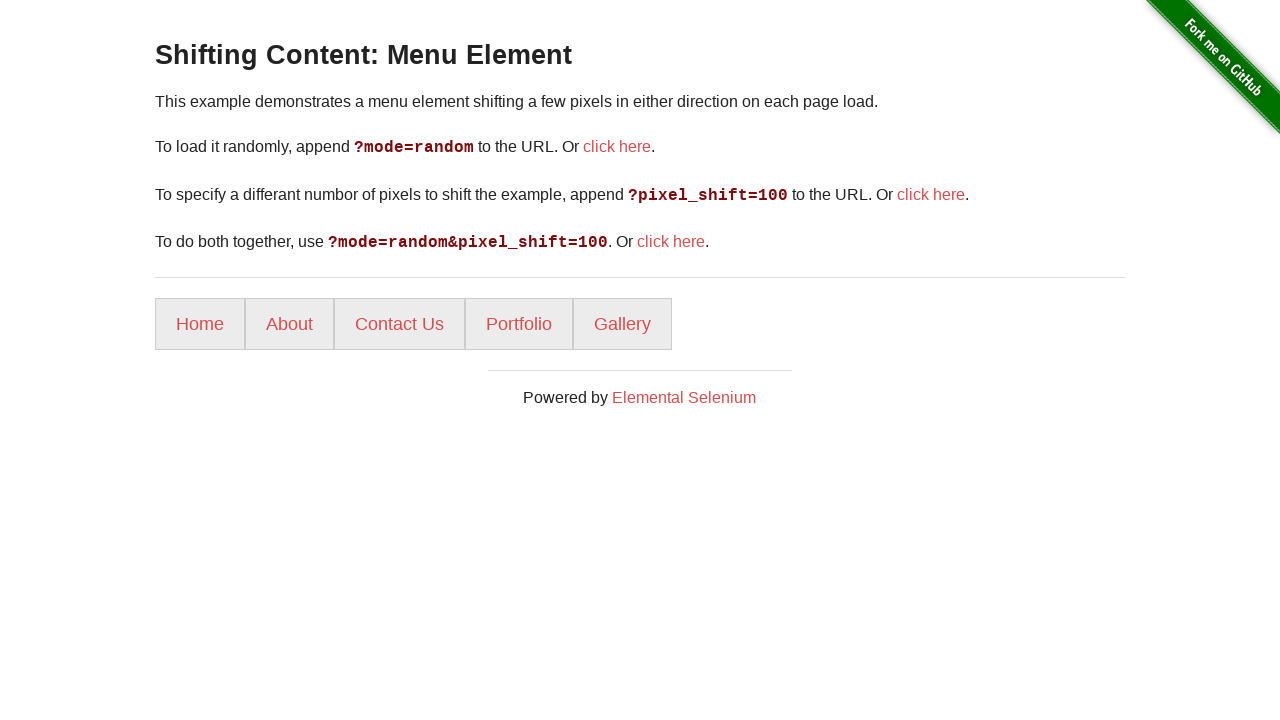

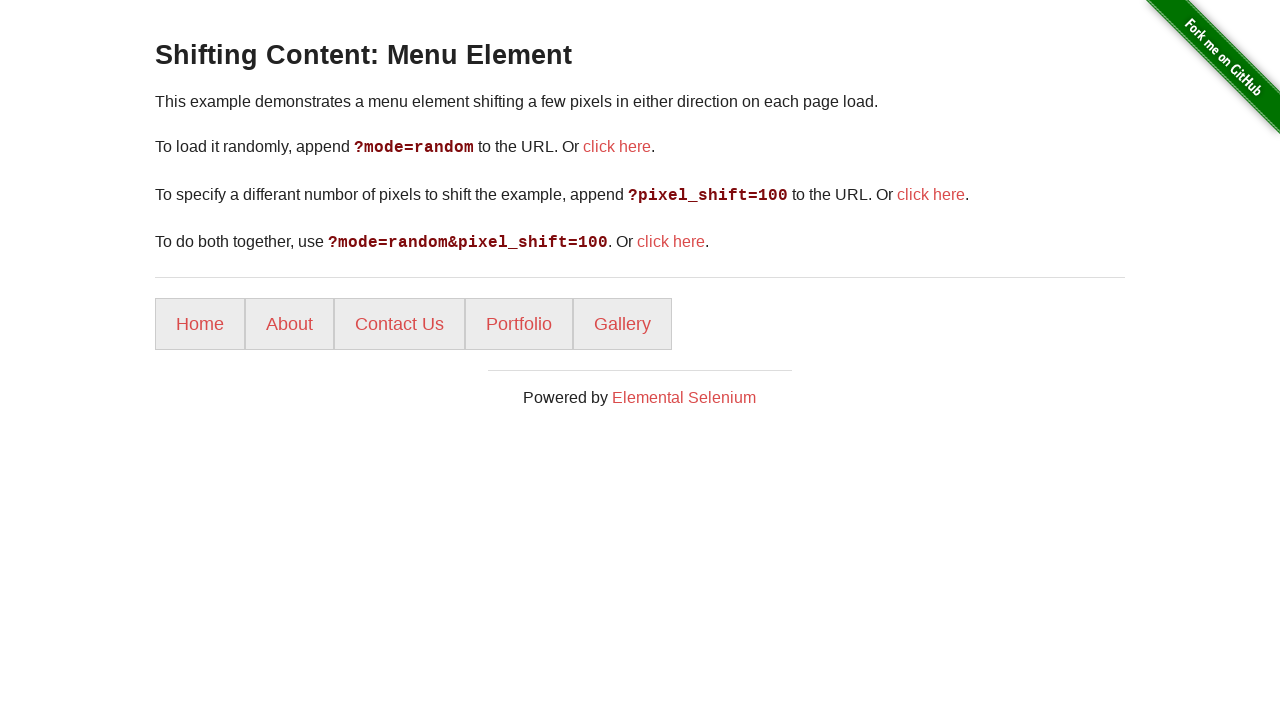